Tests that the toggle all checkbox updates its state based on individual item completion status.

Starting URL: https://demo.playwright.dev/todomvc

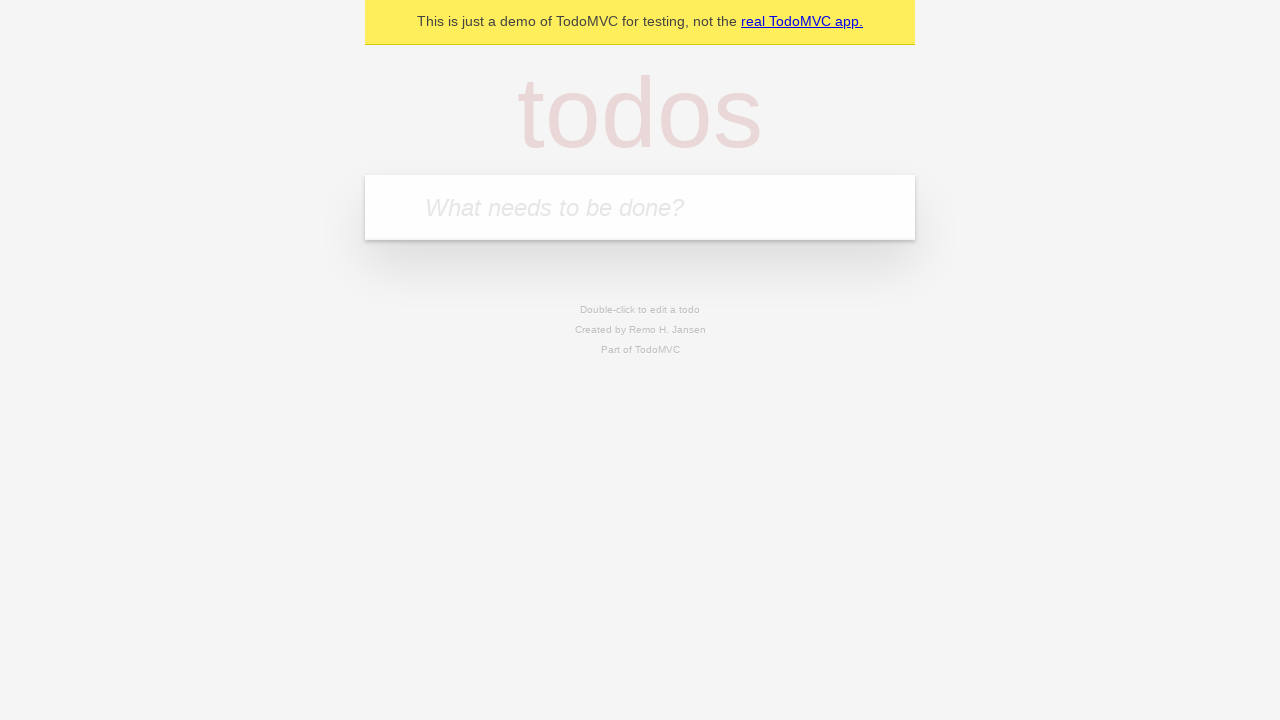

Filled todo input with 'buy some cheese' on internal:attr=[placeholder="What needs to be done?"i]
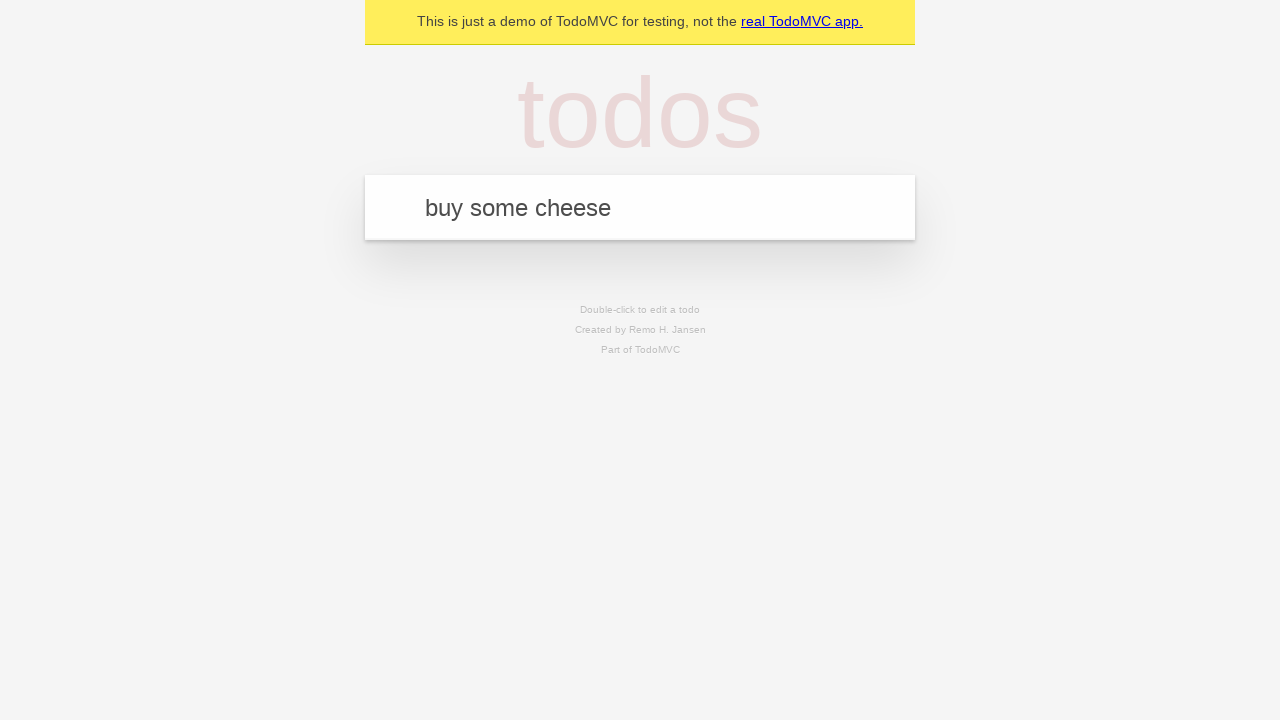

Pressed Enter to create first todo on internal:attr=[placeholder="What needs to be done?"i]
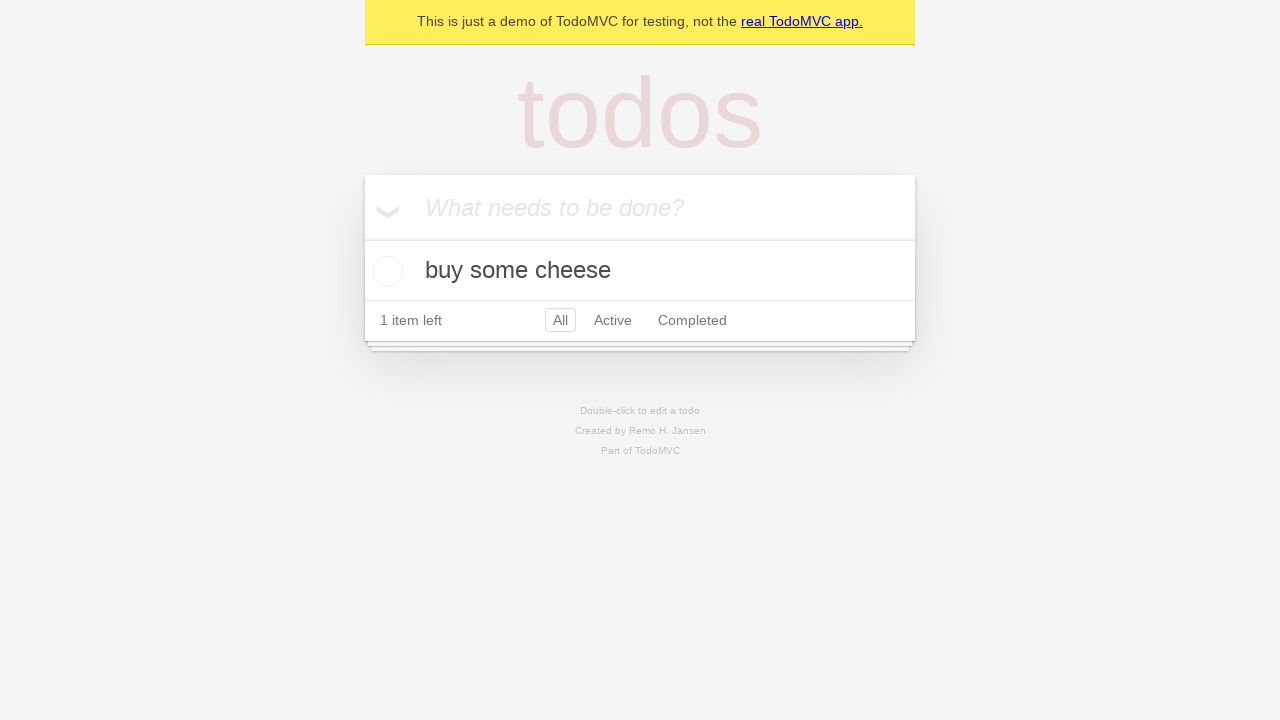

Filled todo input with 'feed the cat' on internal:attr=[placeholder="What needs to be done?"i]
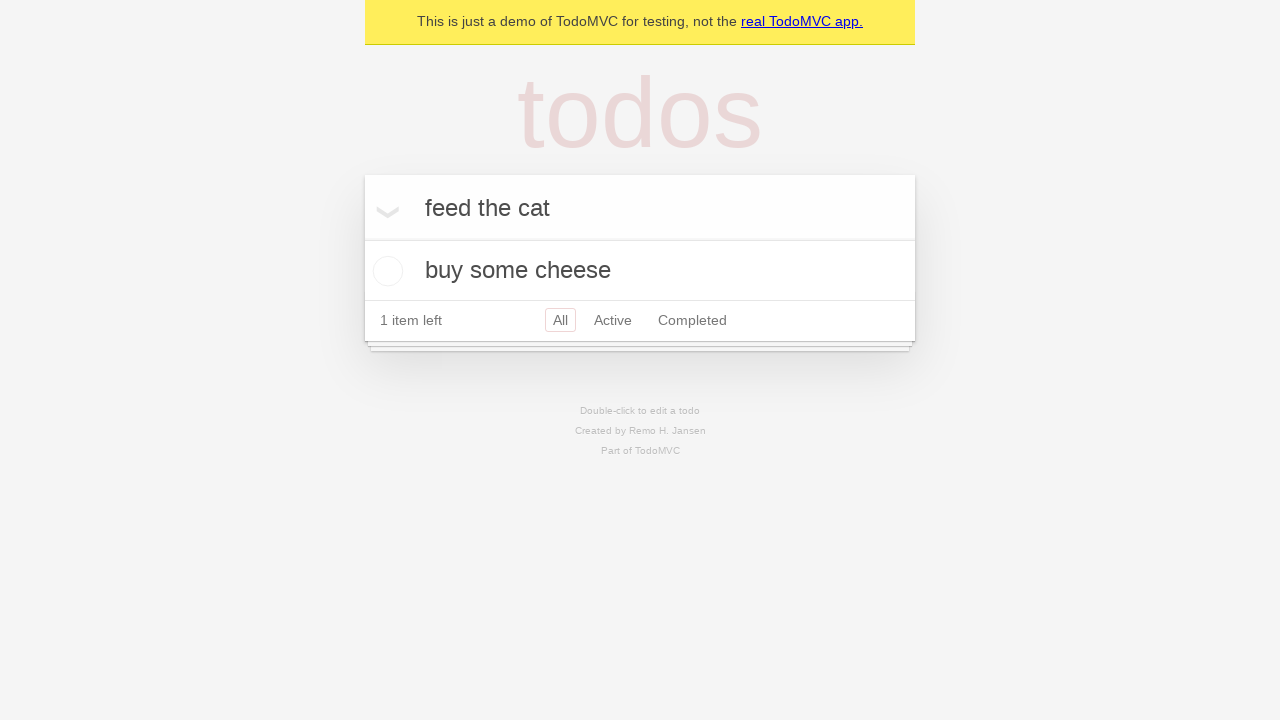

Pressed Enter to create second todo on internal:attr=[placeholder="What needs to be done?"i]
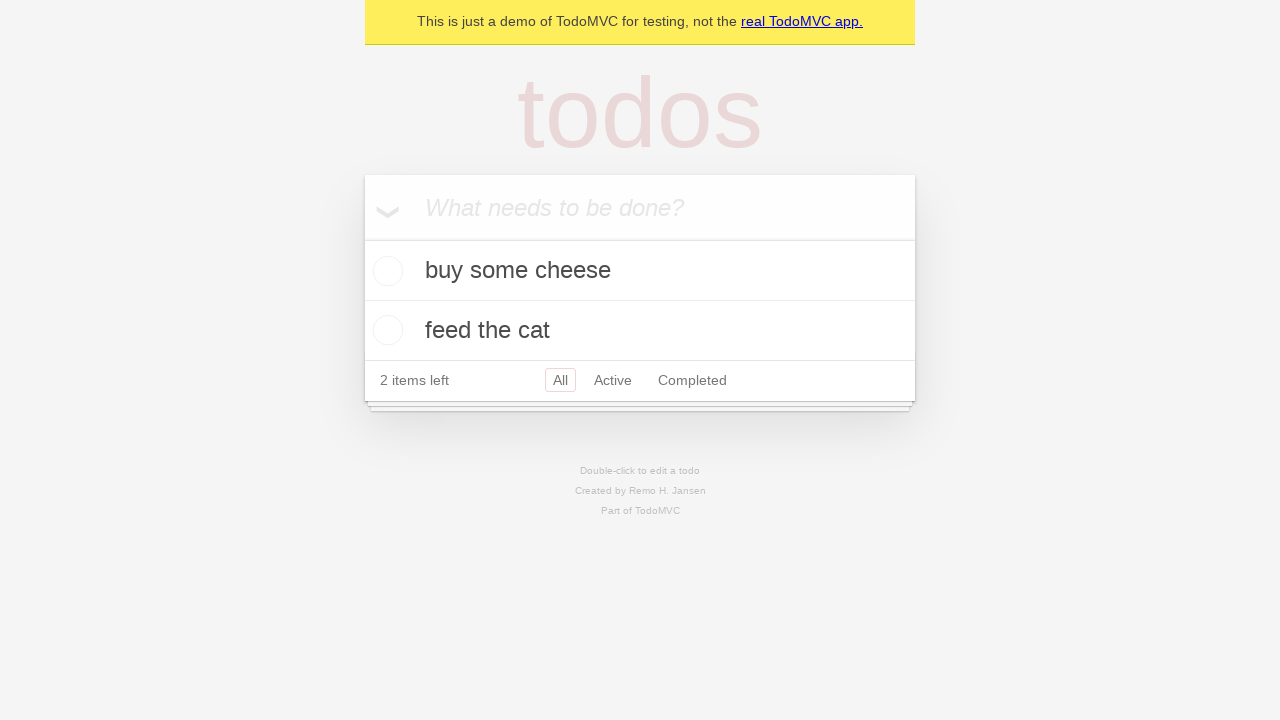

Filled todo input with 'book a doctors appointment' on internal:attr=[placeholder="What needs to be done?"i]
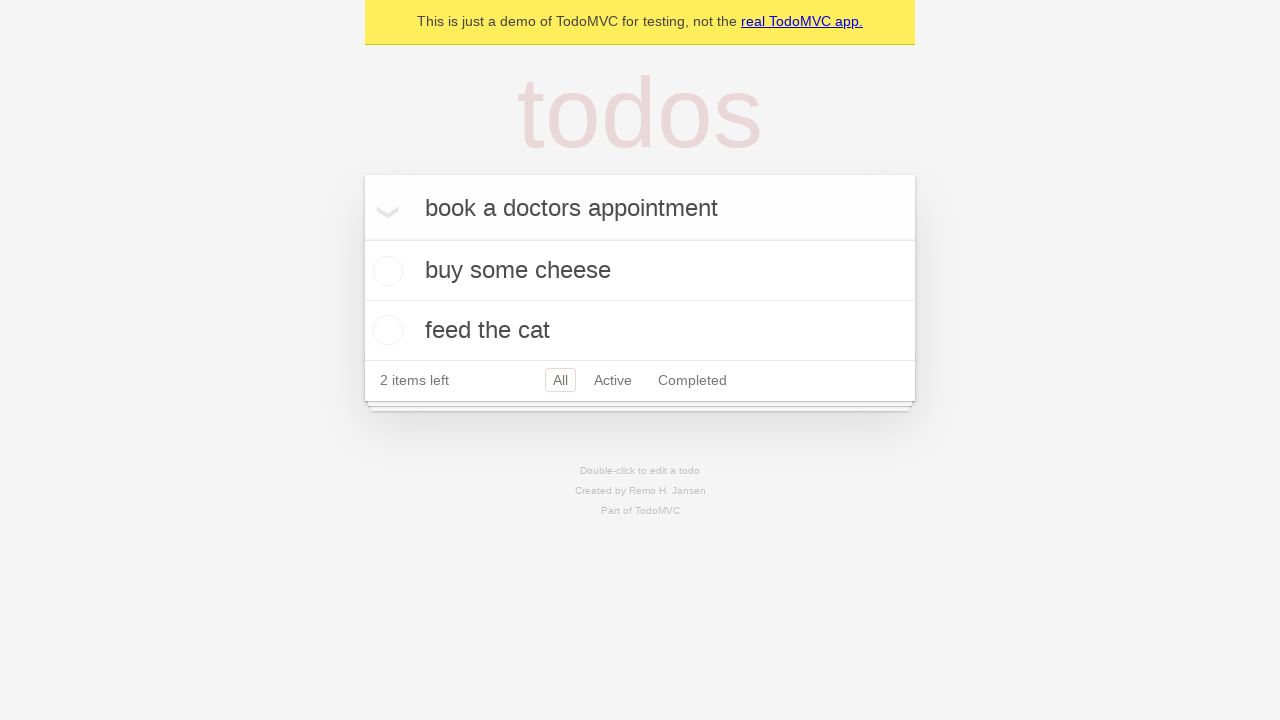

Pressed Enter to create third todo on internal:attr=[placeholder="What needs to be done?"i]
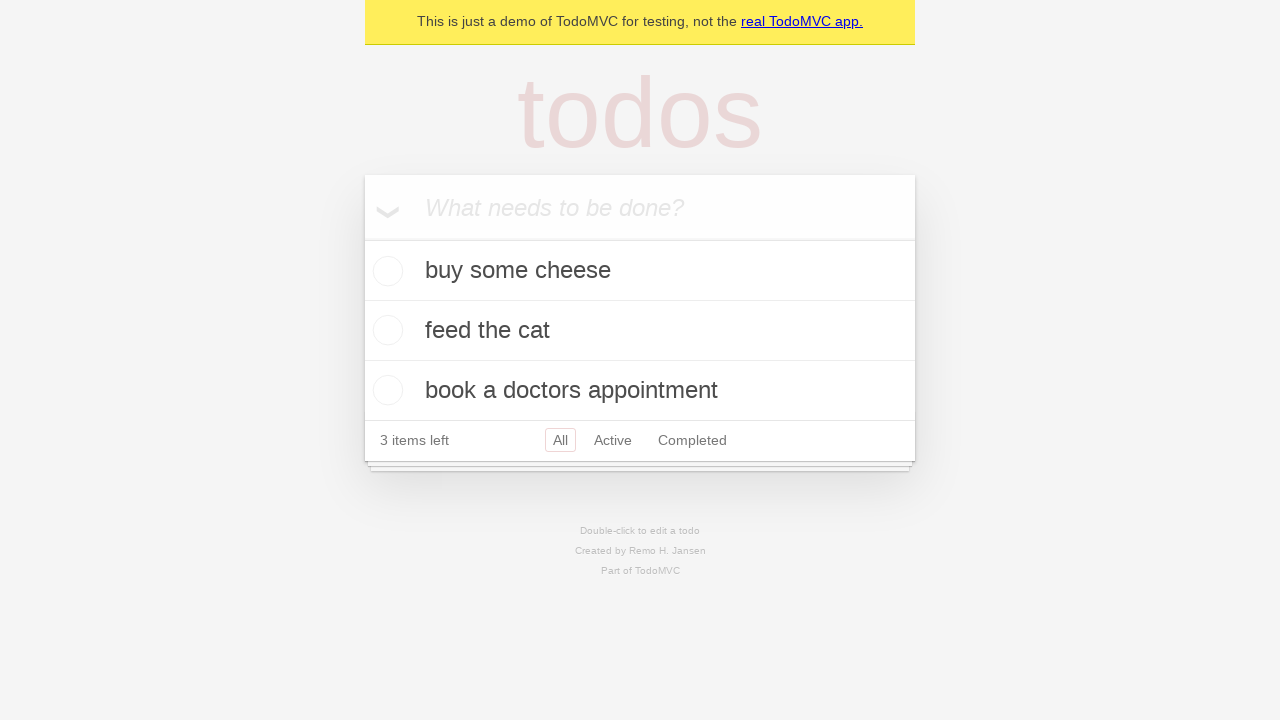

Clicked 'Mark all as complete' checkbox to check all todos at (362, 238) on internal:label="Mark all as complete"i
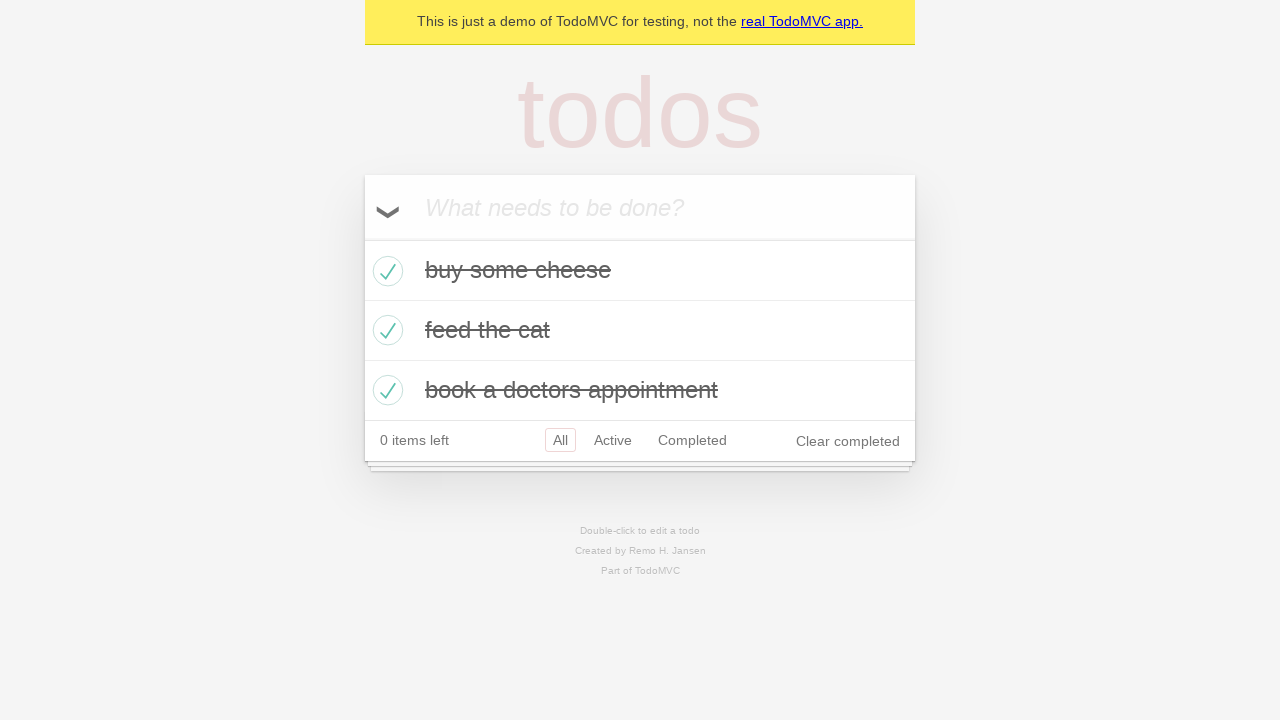

Unchecked the first todo item, toggle all checkbox should now be unchecked at (385, 271) on internal:testid=[data-testid="todo-item"s] >> nth=0 >> internal:role=checkbox
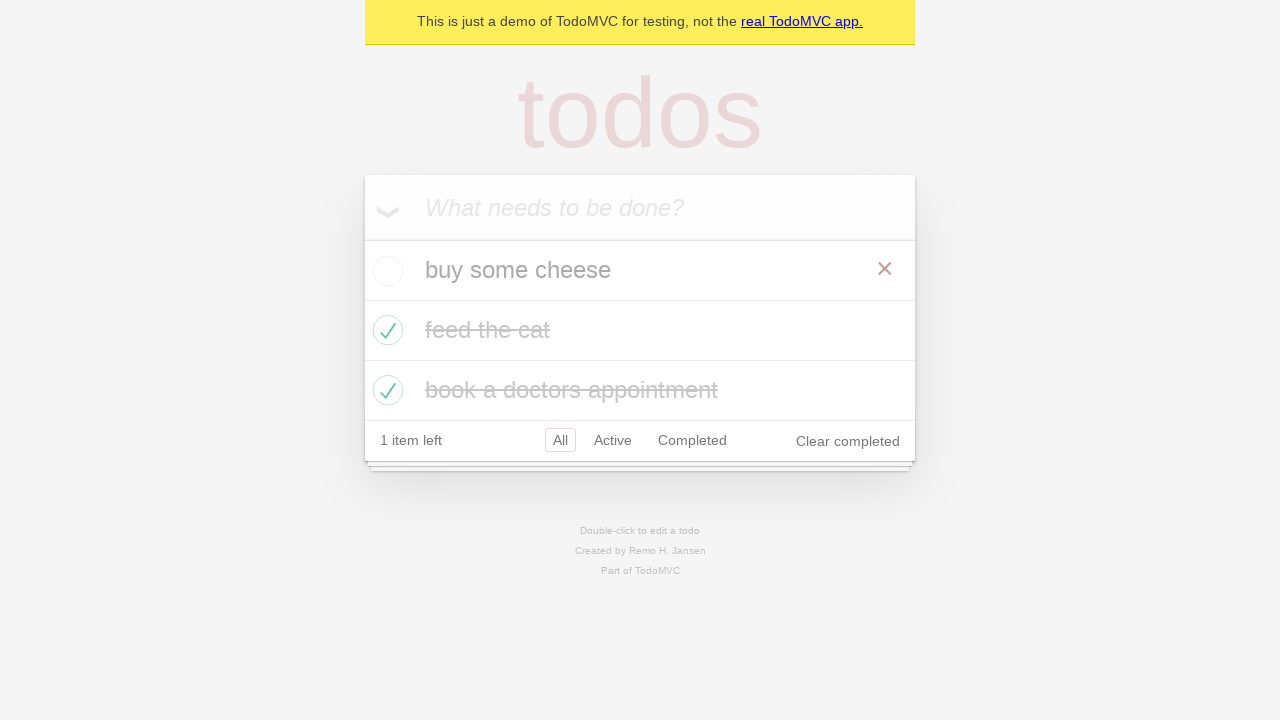

Checked the first todo item again, toggle all checkbox should now be checked at (385, 271) on internal:testid=[data-testid="todo-item"s] >> nth=0 >> internal:role=checkbox
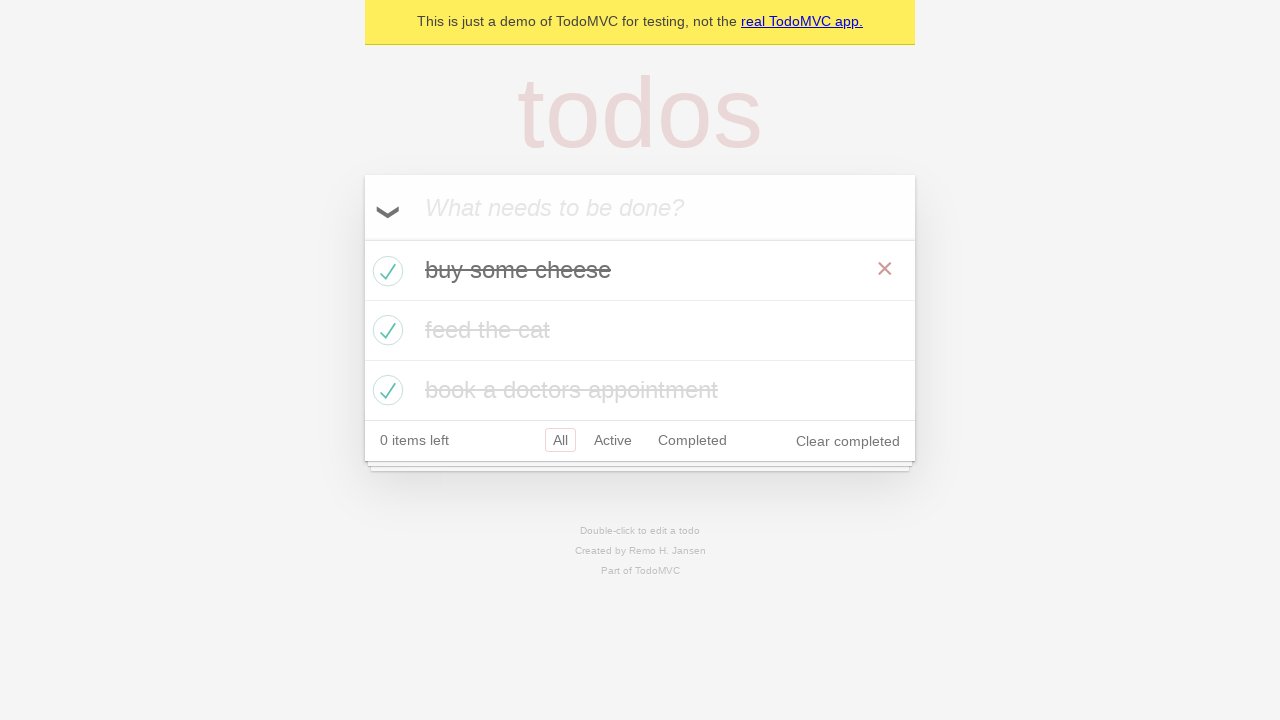

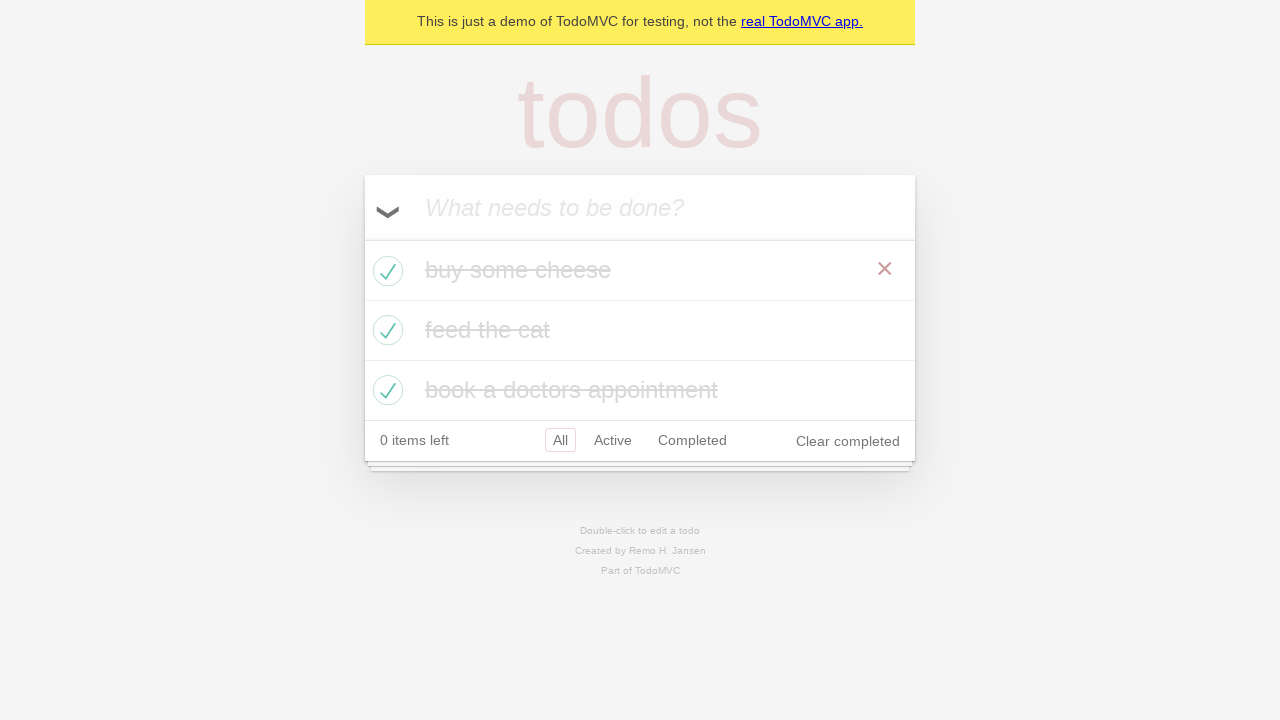